Navigates to the Selenium website and clicks on a "Read" link (likely "Read more" or documentation link)

Starting URL: https://www.selenium.dev

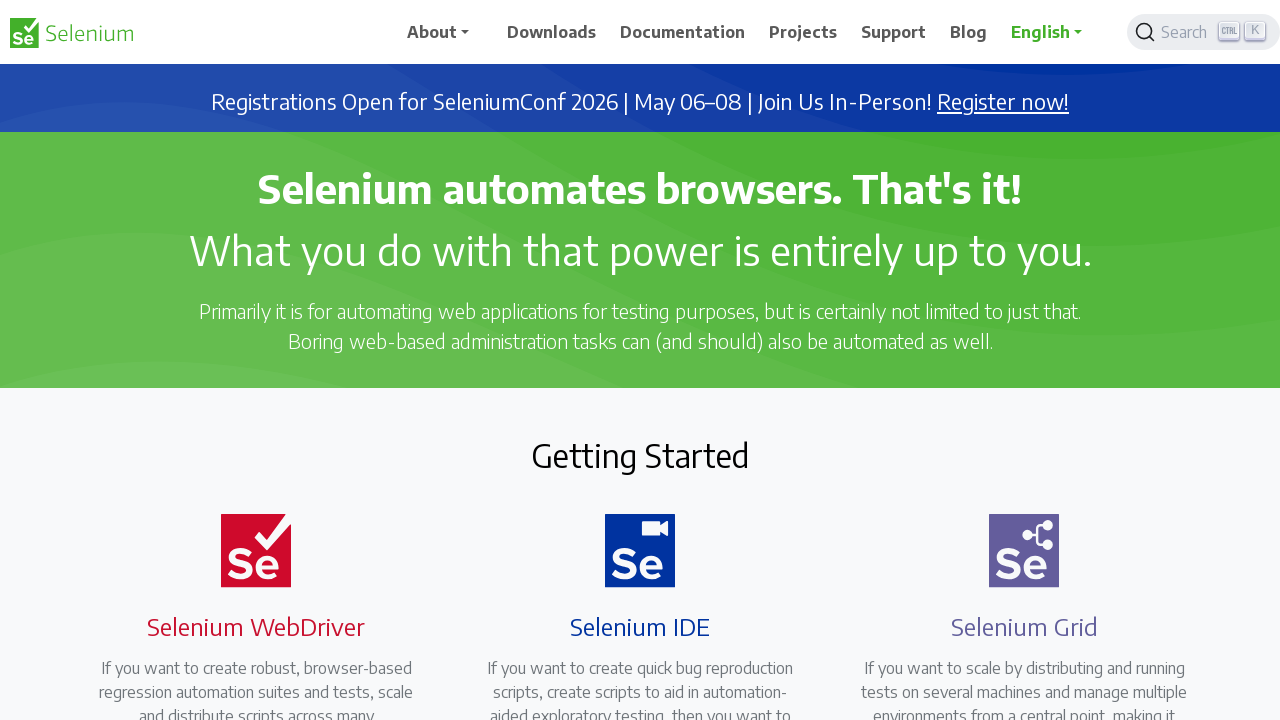

Navigated to Selenium website
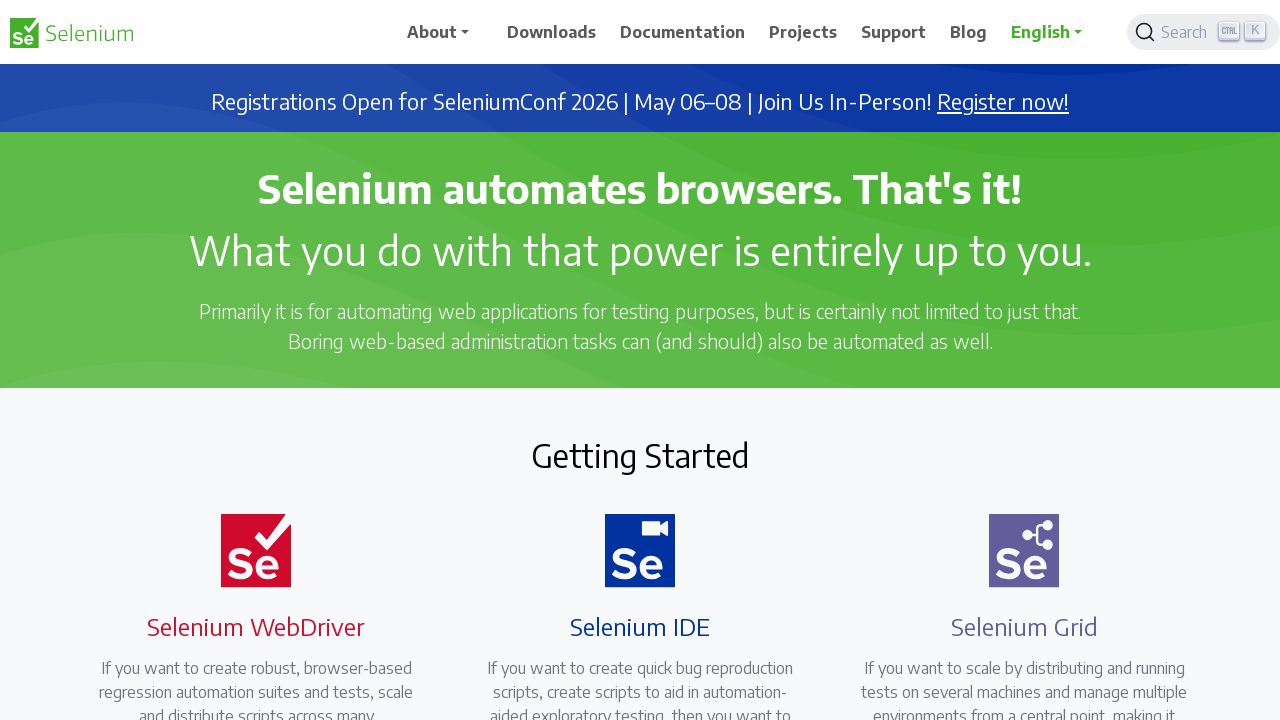

Clicked on Read link at (244, 360) on a:has-text('Read')
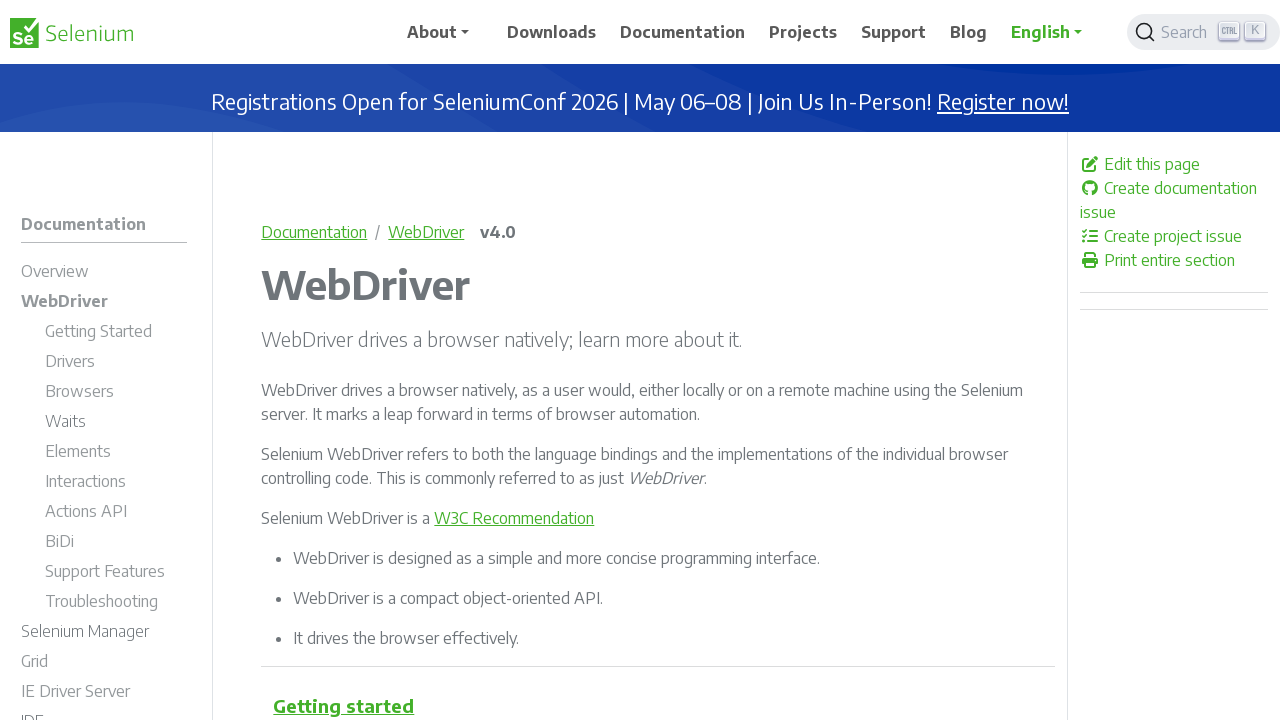

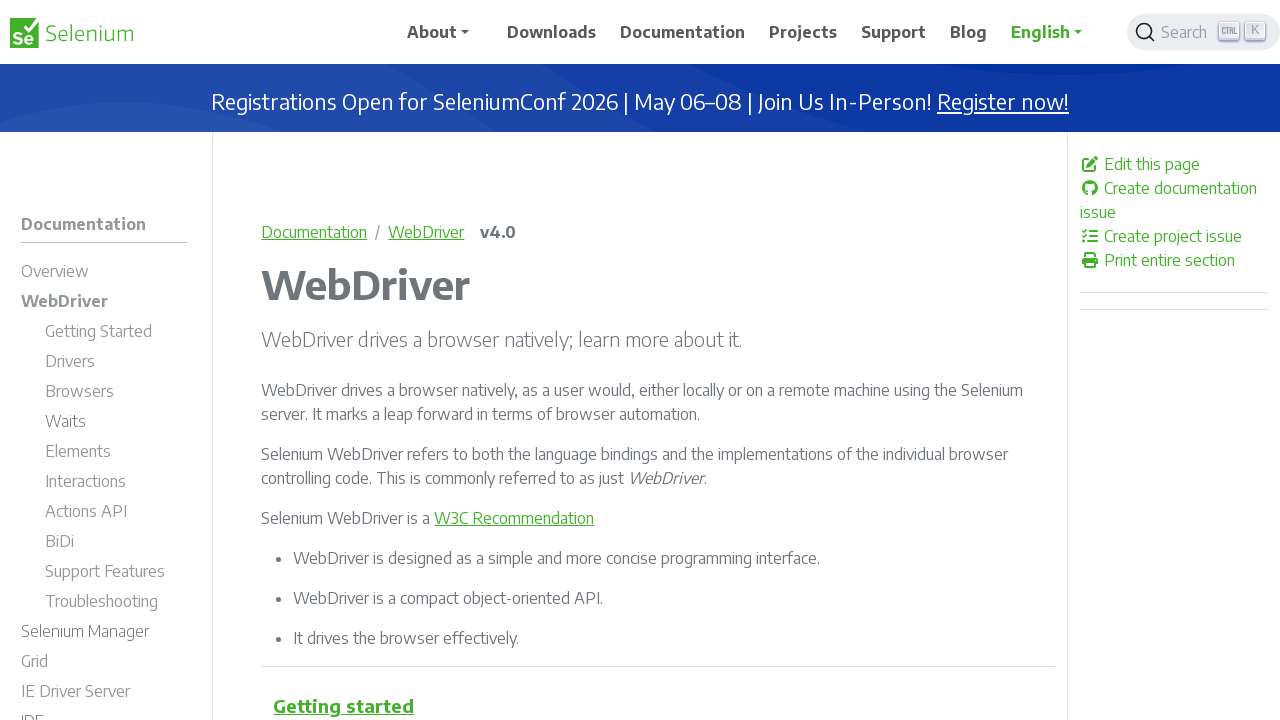